Tests drag-and-drop functionality within an iframe on the jQuery UI droppable demo page by dragging an element and dropping it onto a target element.

Starting URL: https://jqueryui.com/droppable/

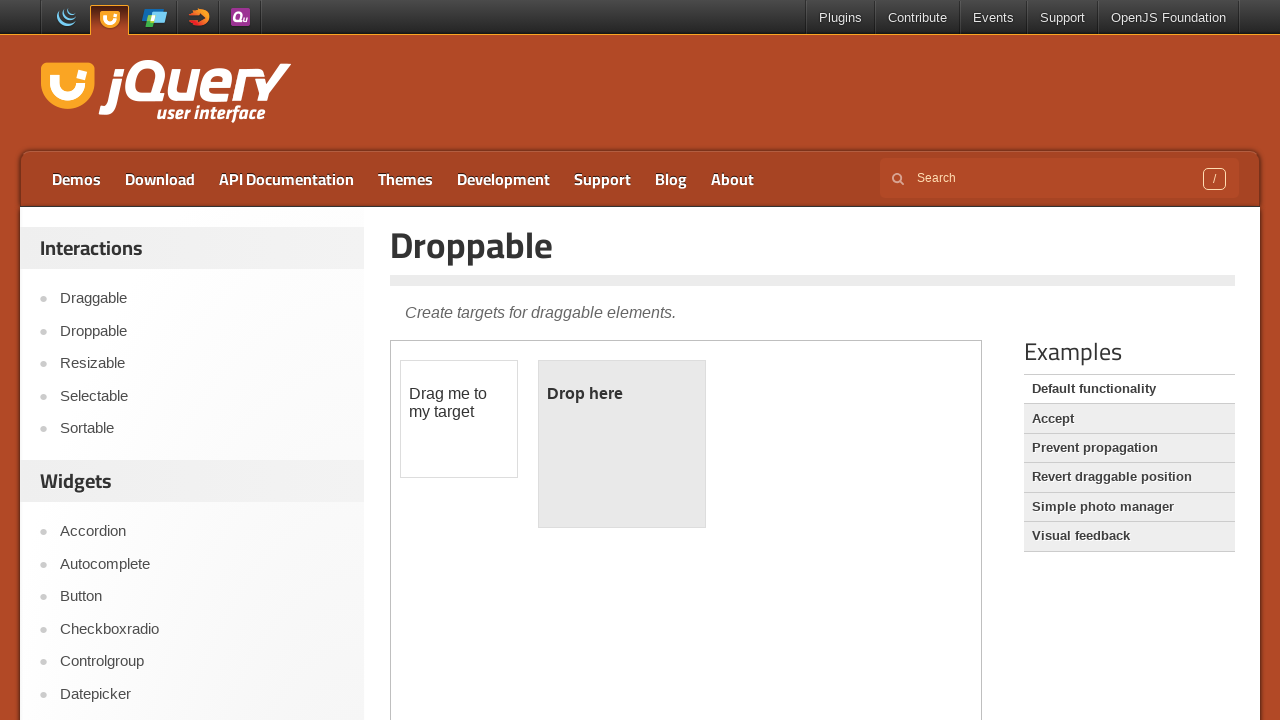

Located the demo iframe containing droppable elements
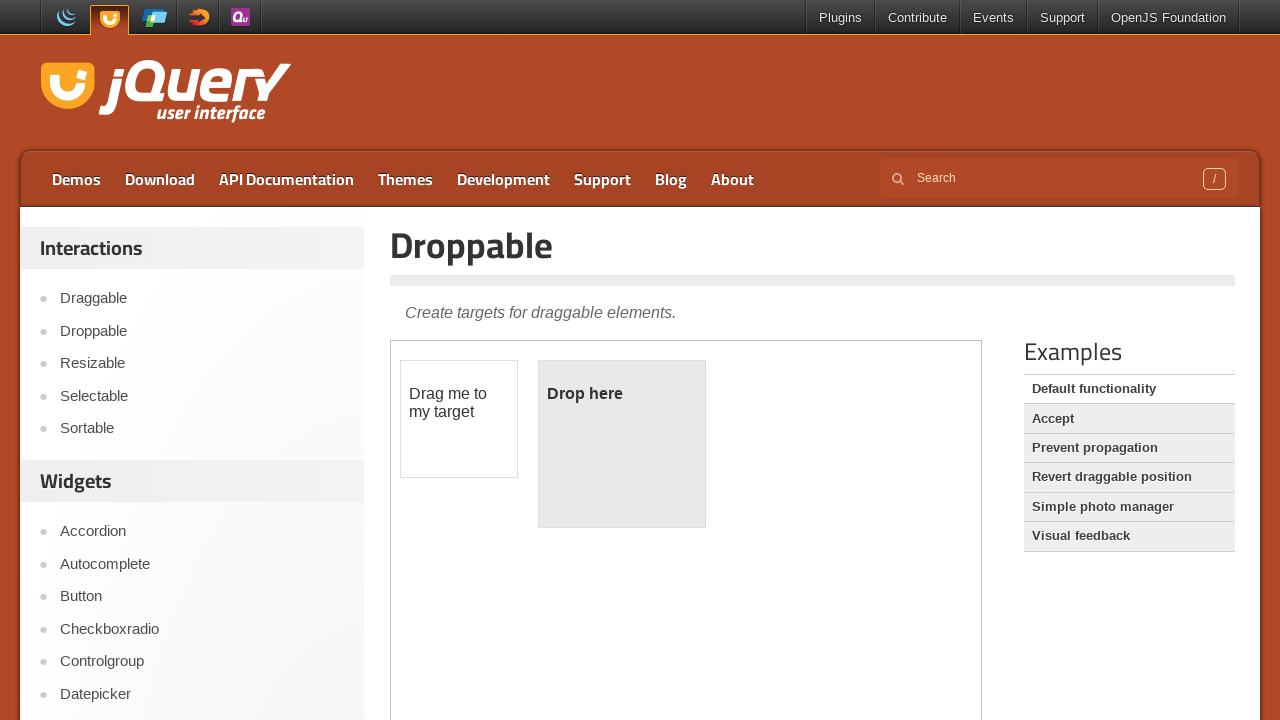

Located the draggable element within the iframe
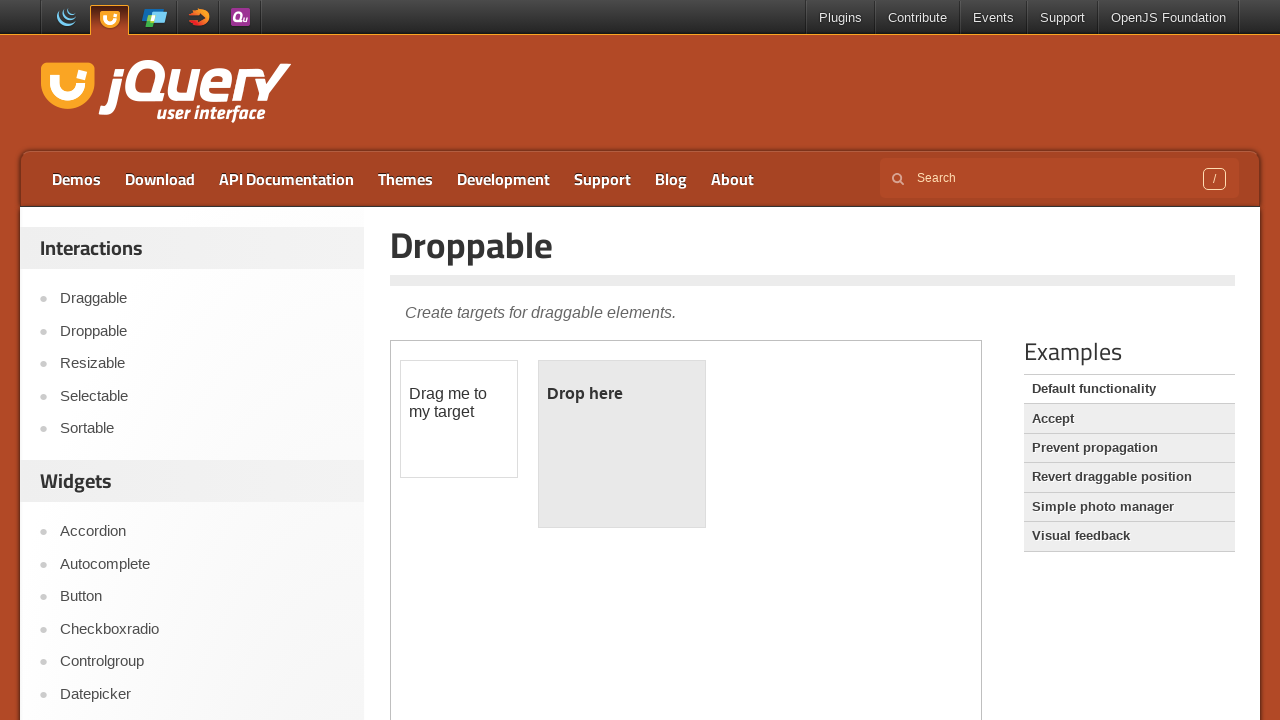

Located the droppable target element within the iframe
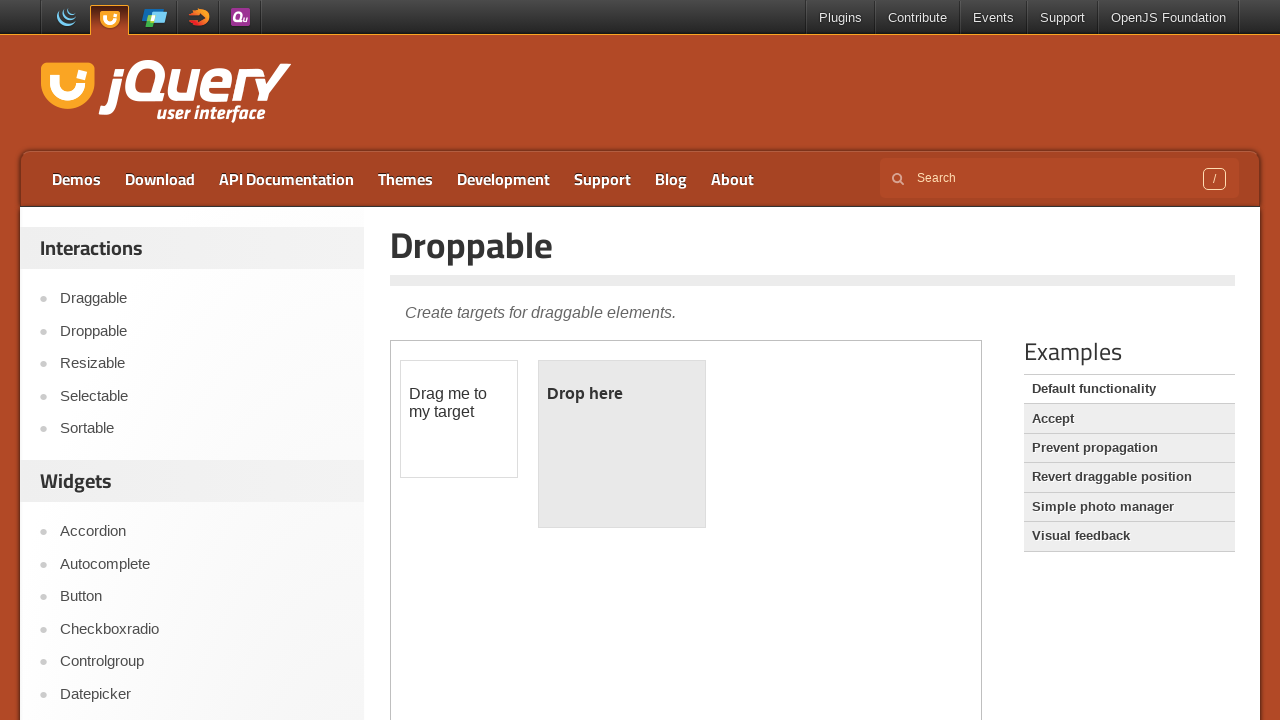

Dragged the draggable element onto the droppable target at (622, 444)
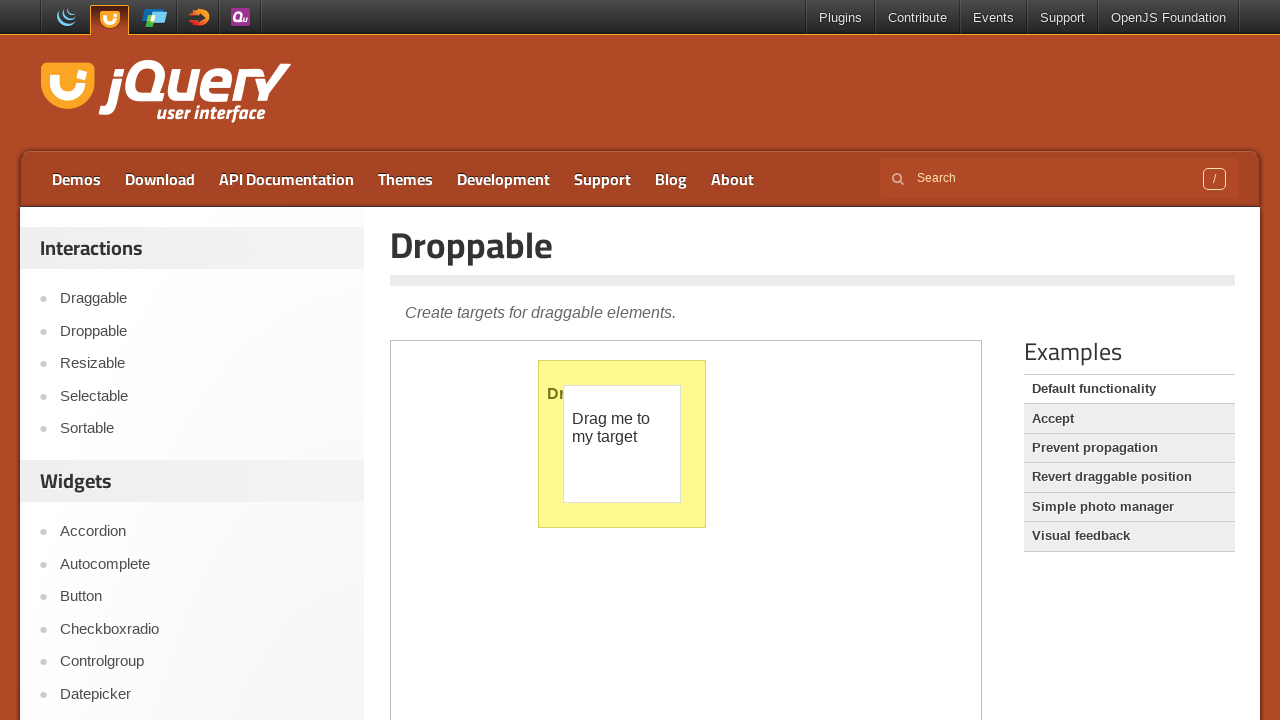

Waited 1 second for drag-and-drop animation to complete
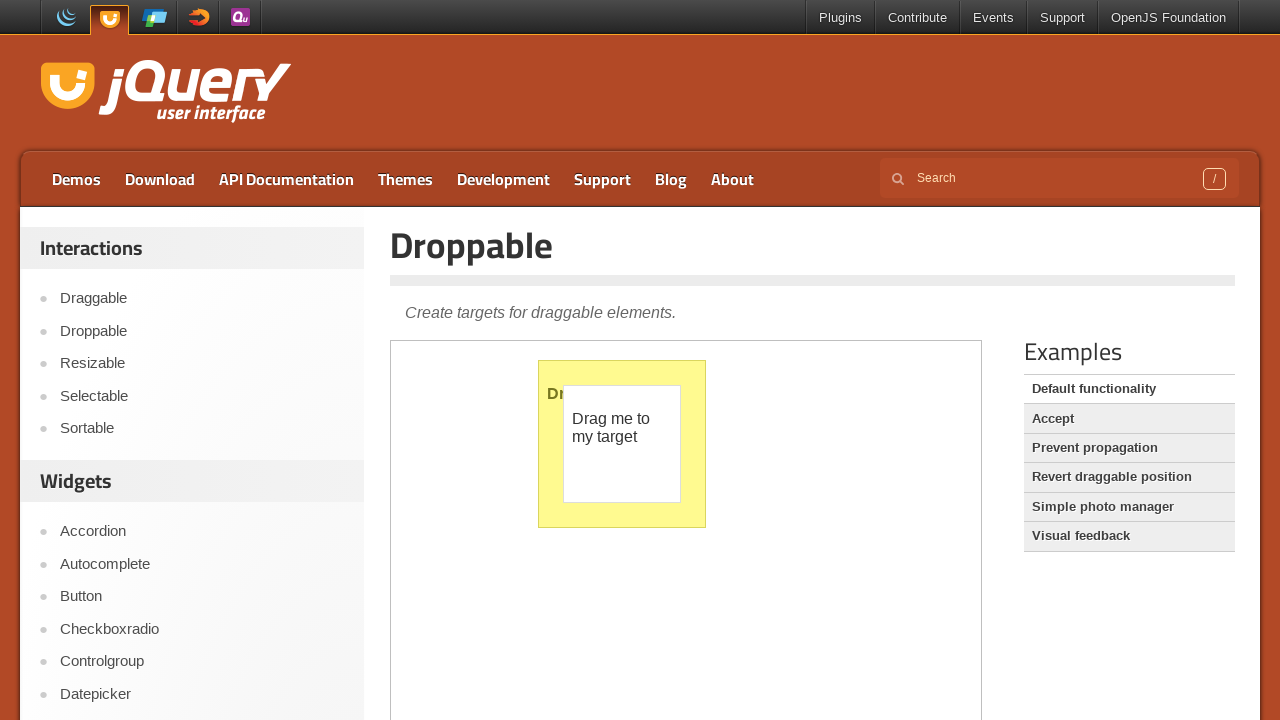

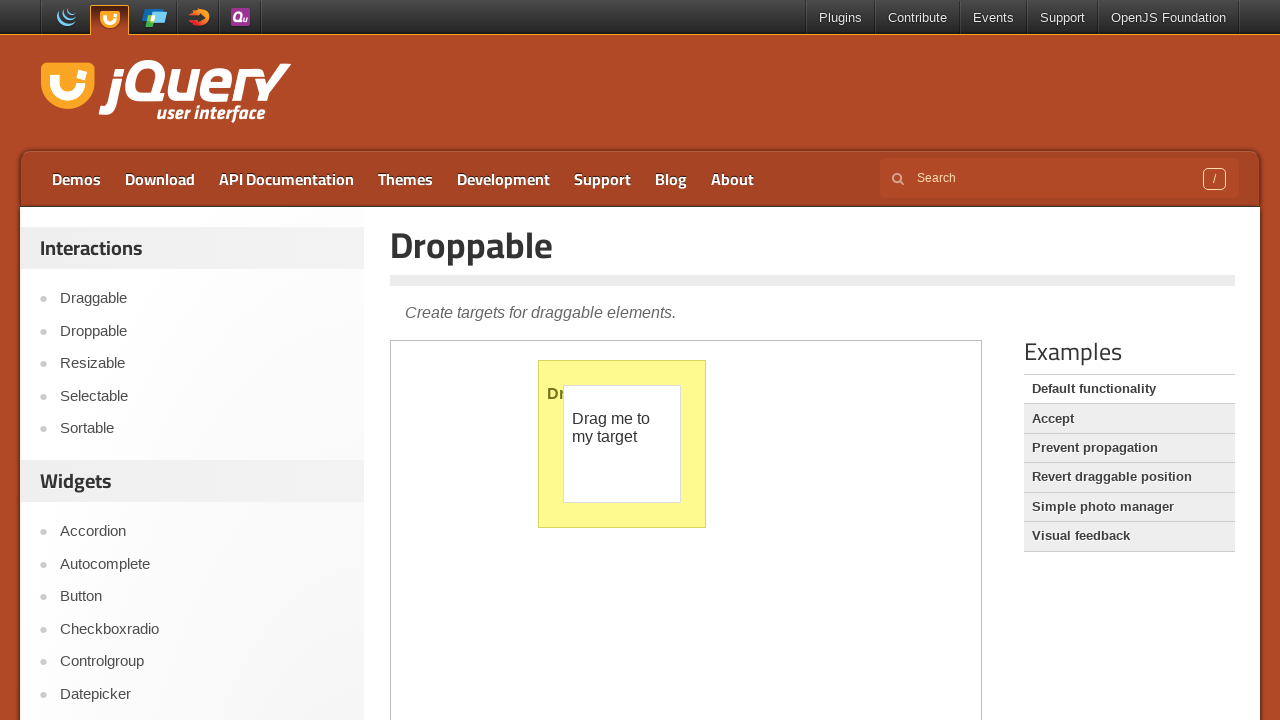